Fills out a text form with user information including name, email, and addresses, then submits the form

Starting URL: https://demoqa.com/text-box

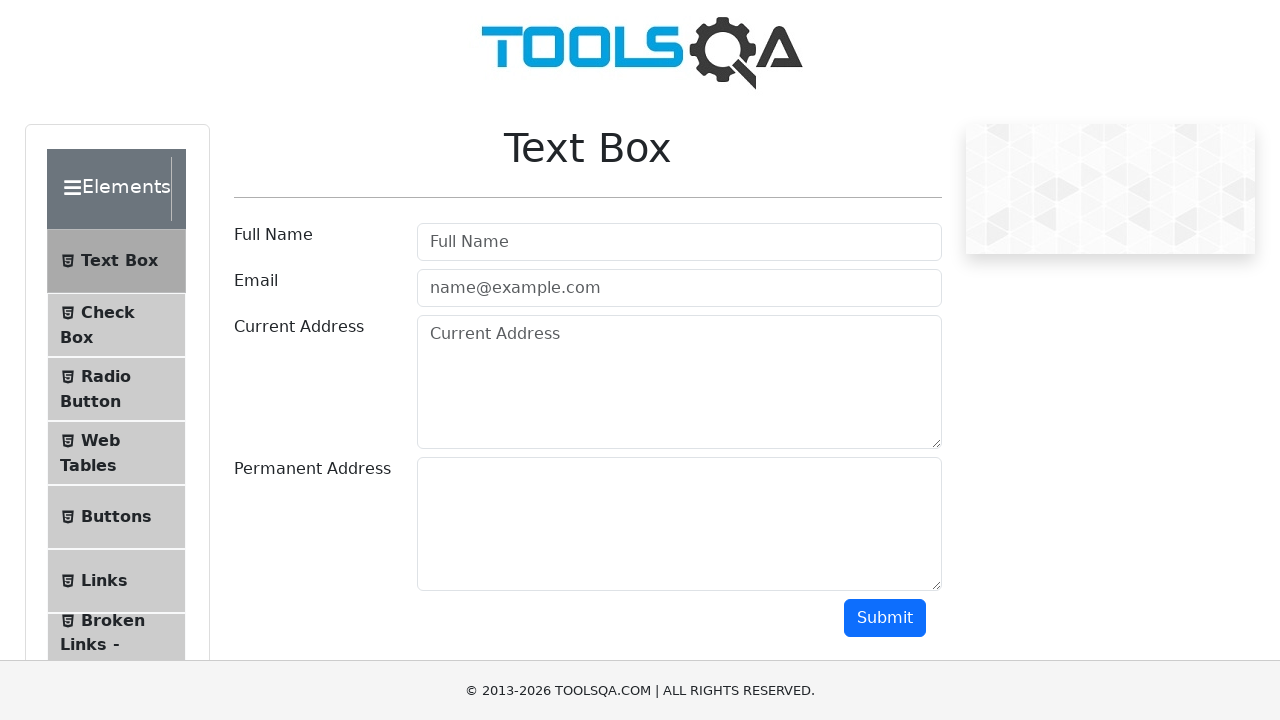

Filled username field with 'Sruthi' on #userName
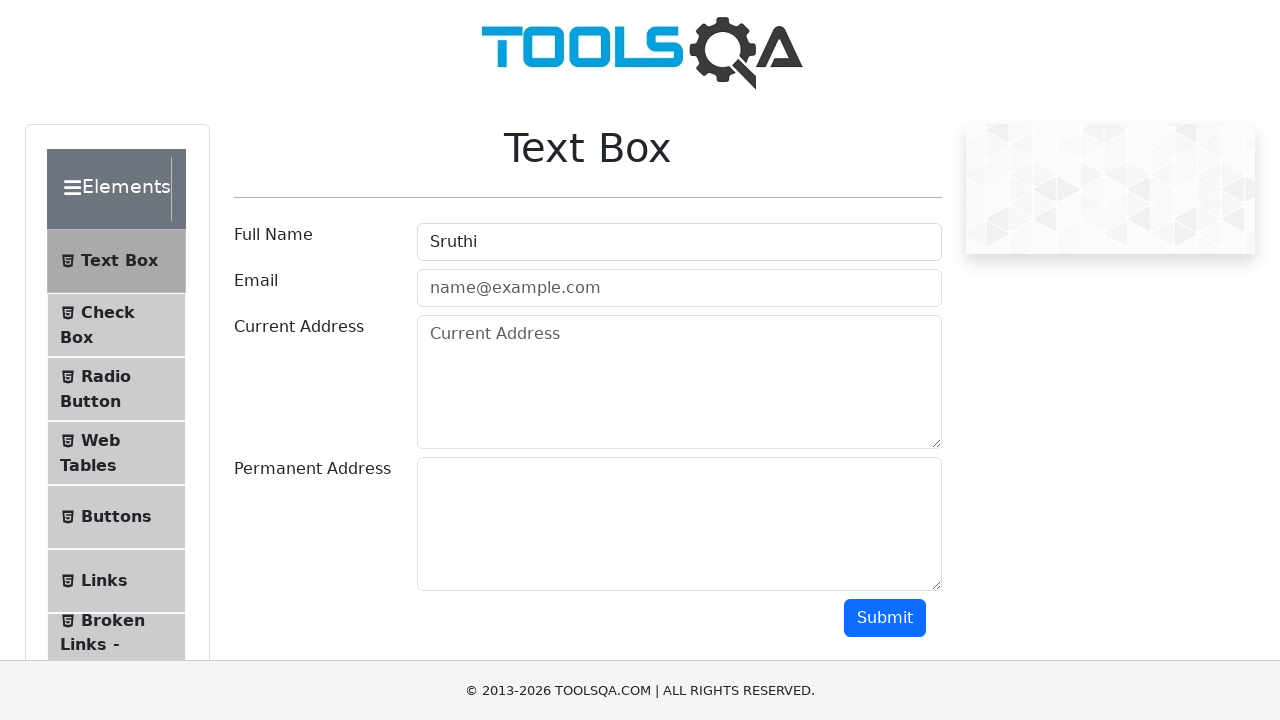

Filled email field with 'sru@gmail.com' on #userEmail
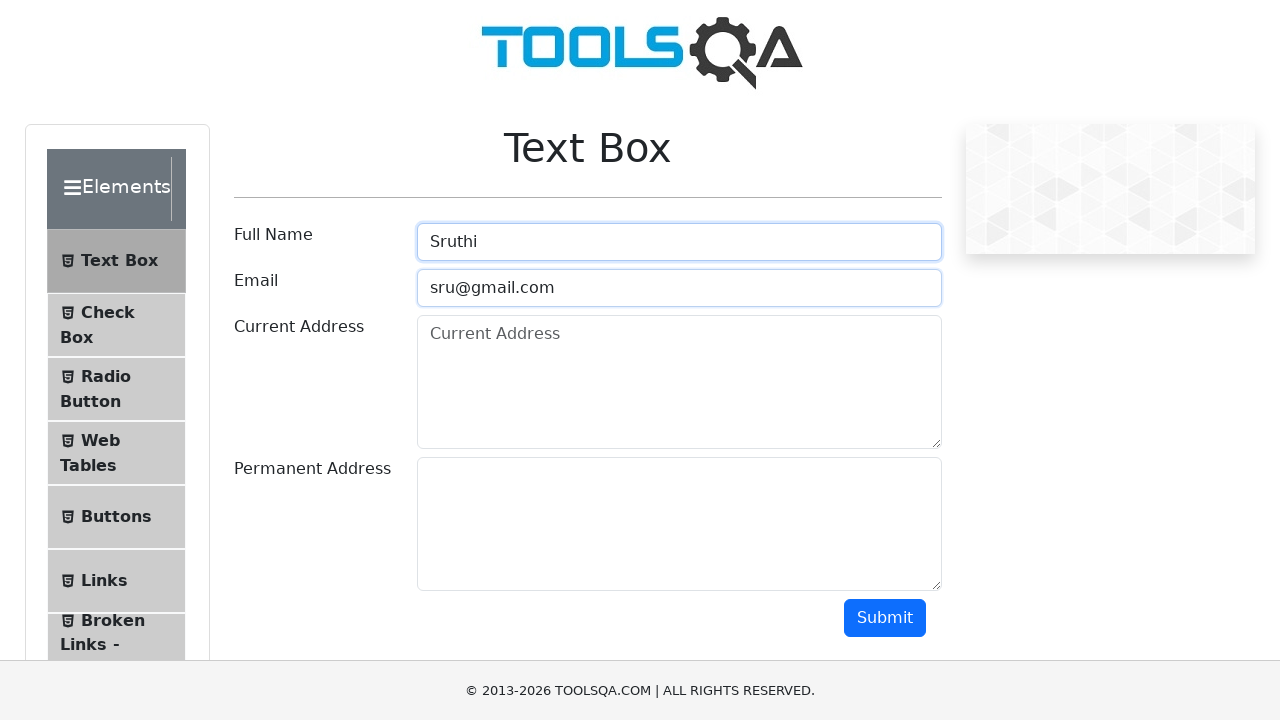

Filled current address field with 'Alwal' on #currentAddress
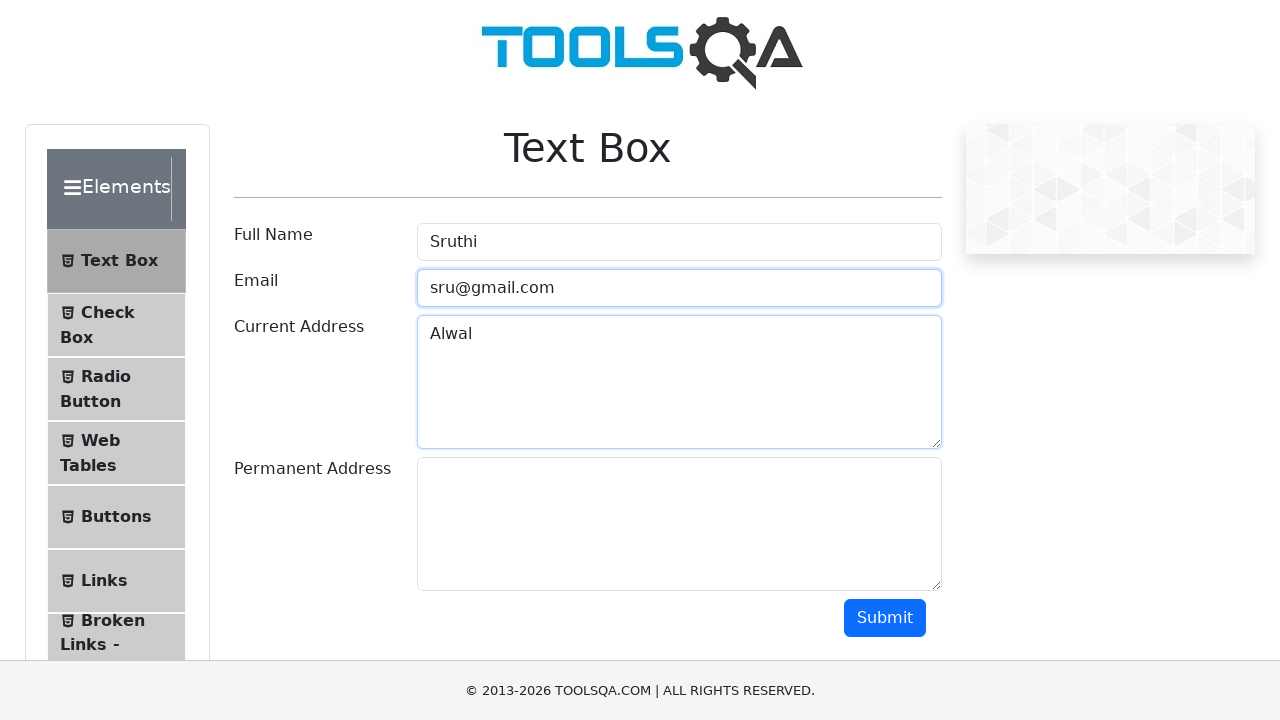

Filled permanent address field with 'Alwal' on #permanentAddress
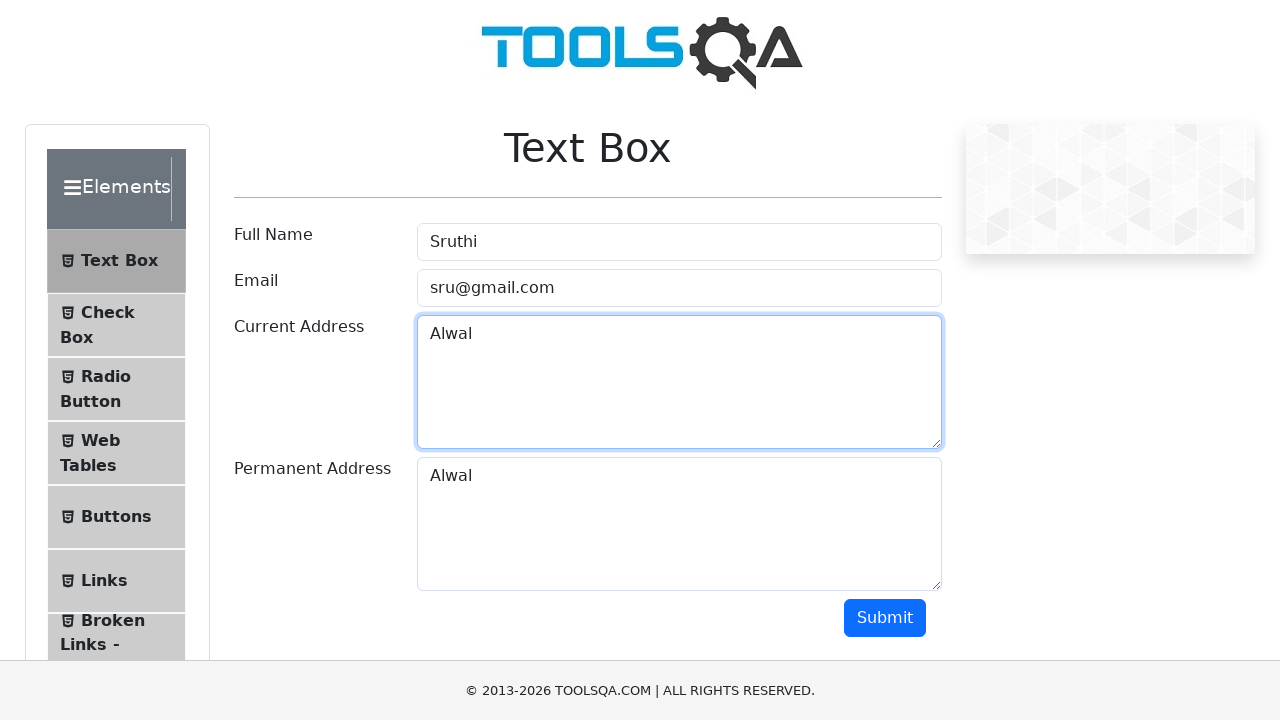

Clicked submit button to submit the form at (885, 618) on button#submit
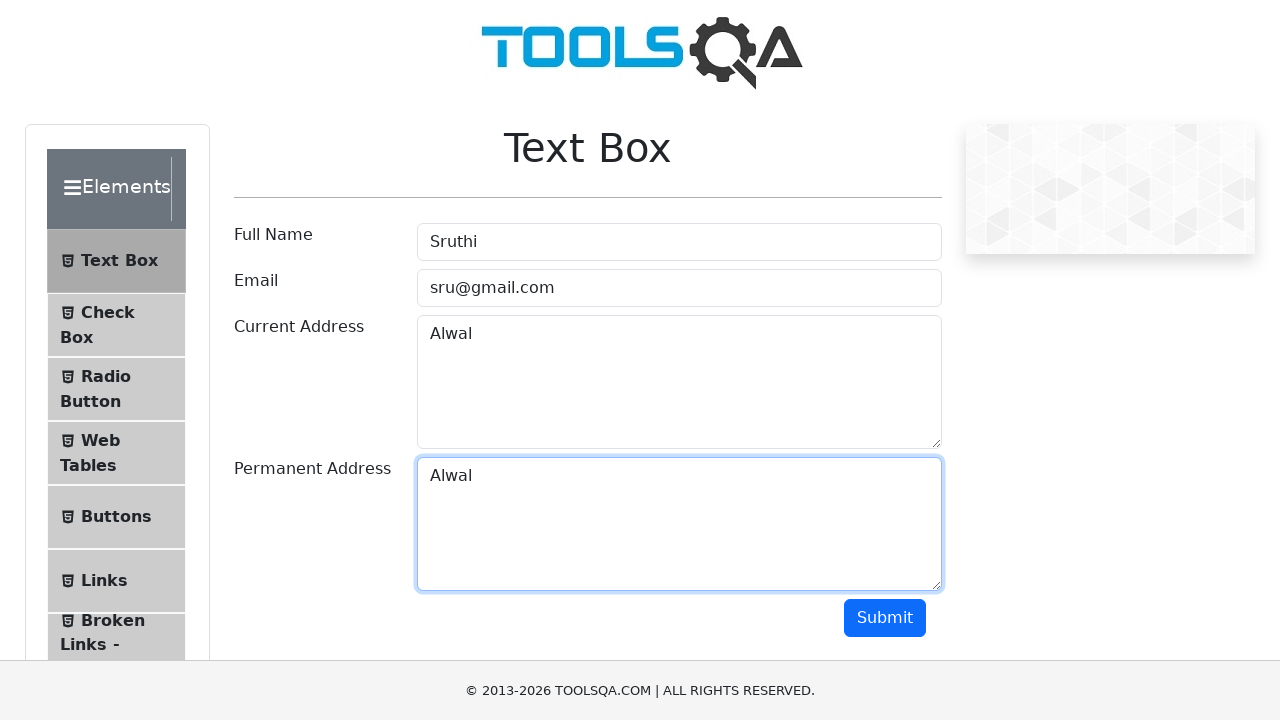

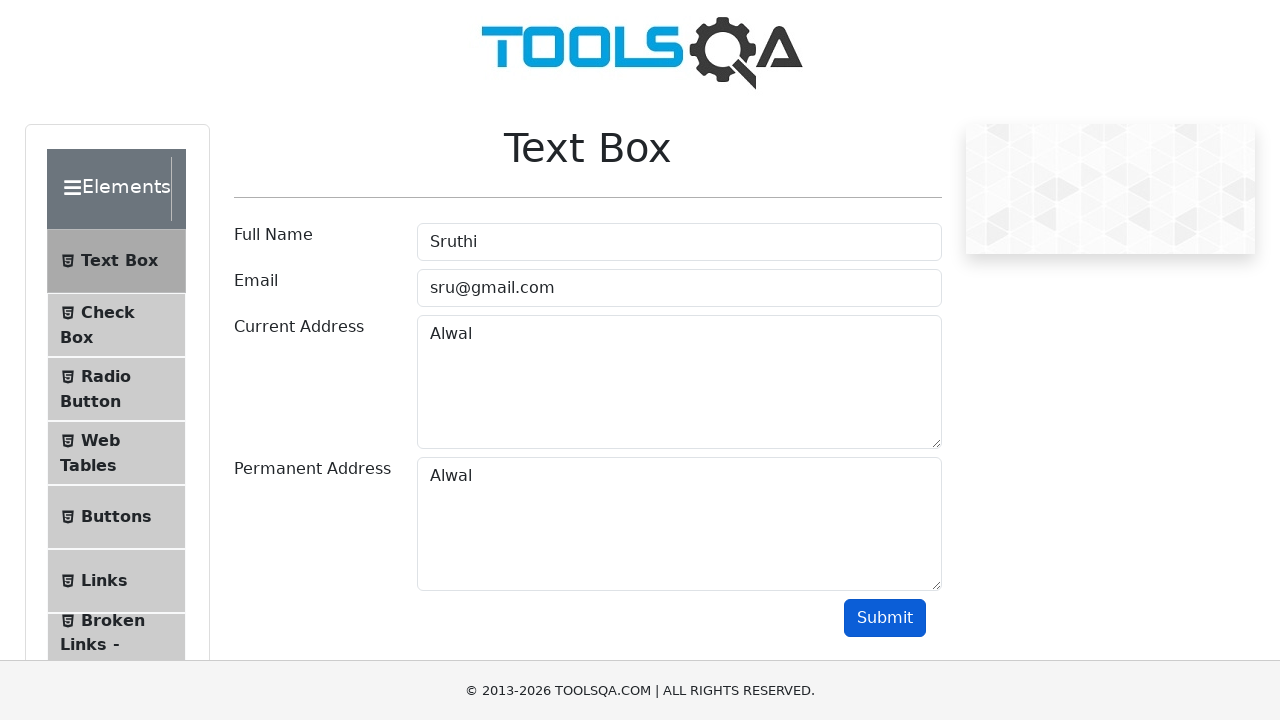